Tests an explicit wait scenario by waiting for a price element to display "100", then clicking a book button, reading a dynamic value, calculating a mathematical result, and submitting the answer.

Starting URL: http://suninjuly.github.io/explicit_wait2.html

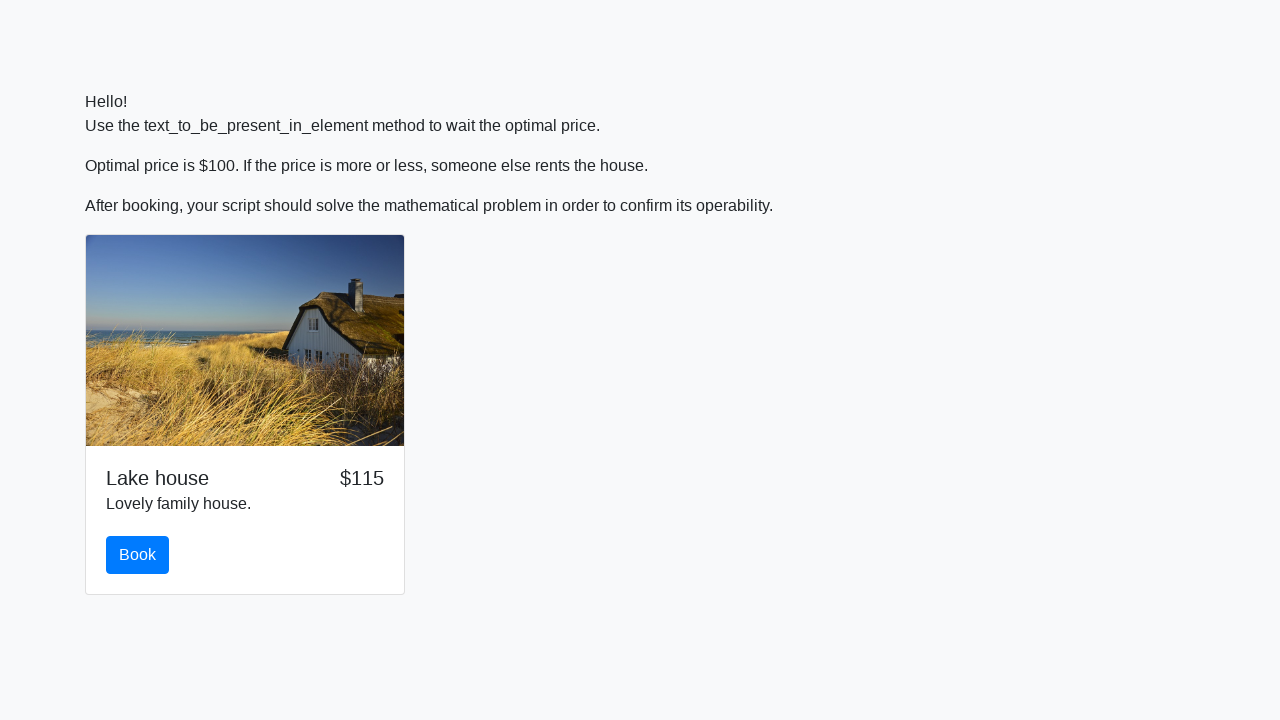

Waited for price element to display '100'
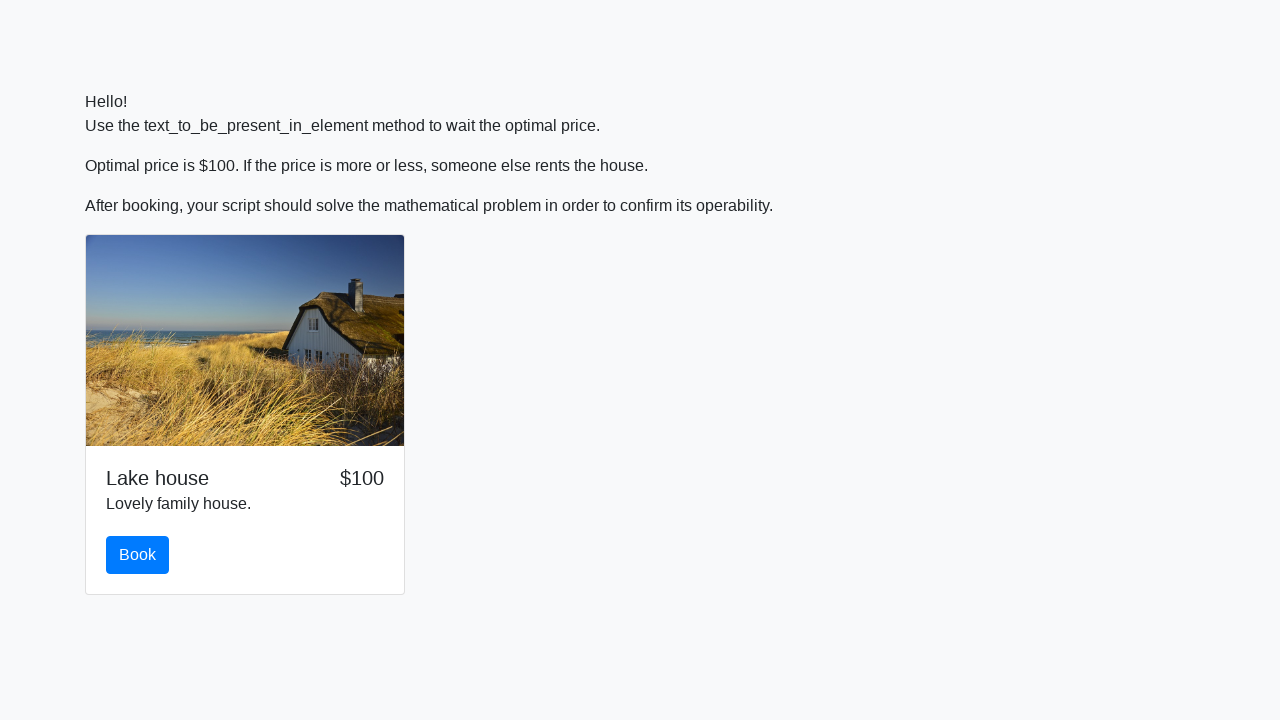

Clicked the book button at (138, 555) on #book
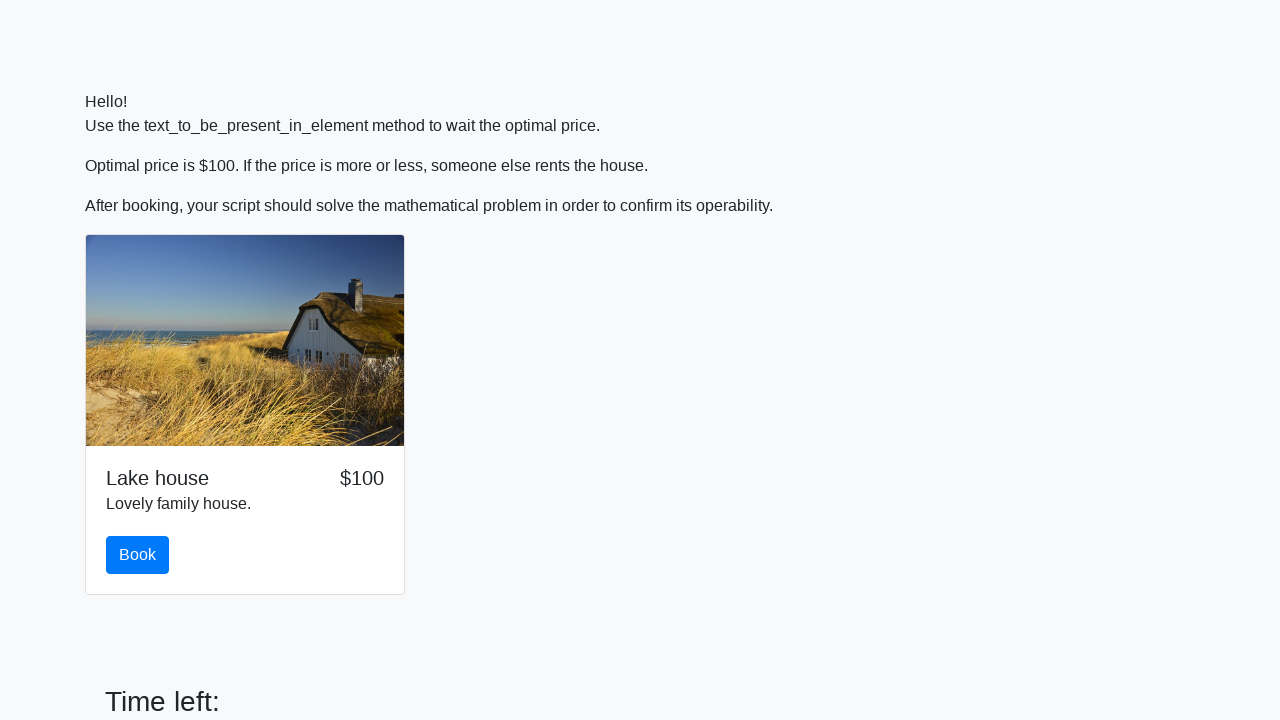

Retrieved x value from input_value element: 485
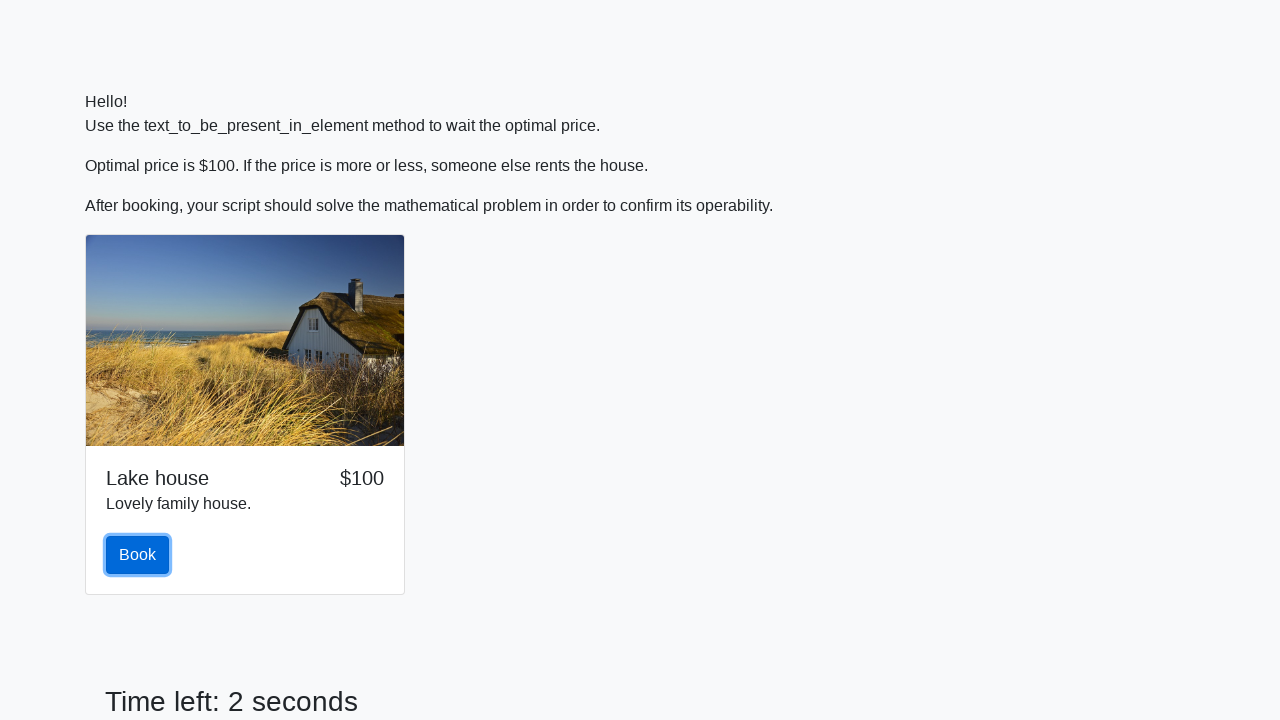

Calculated mathematical result: 2.4124617786327986
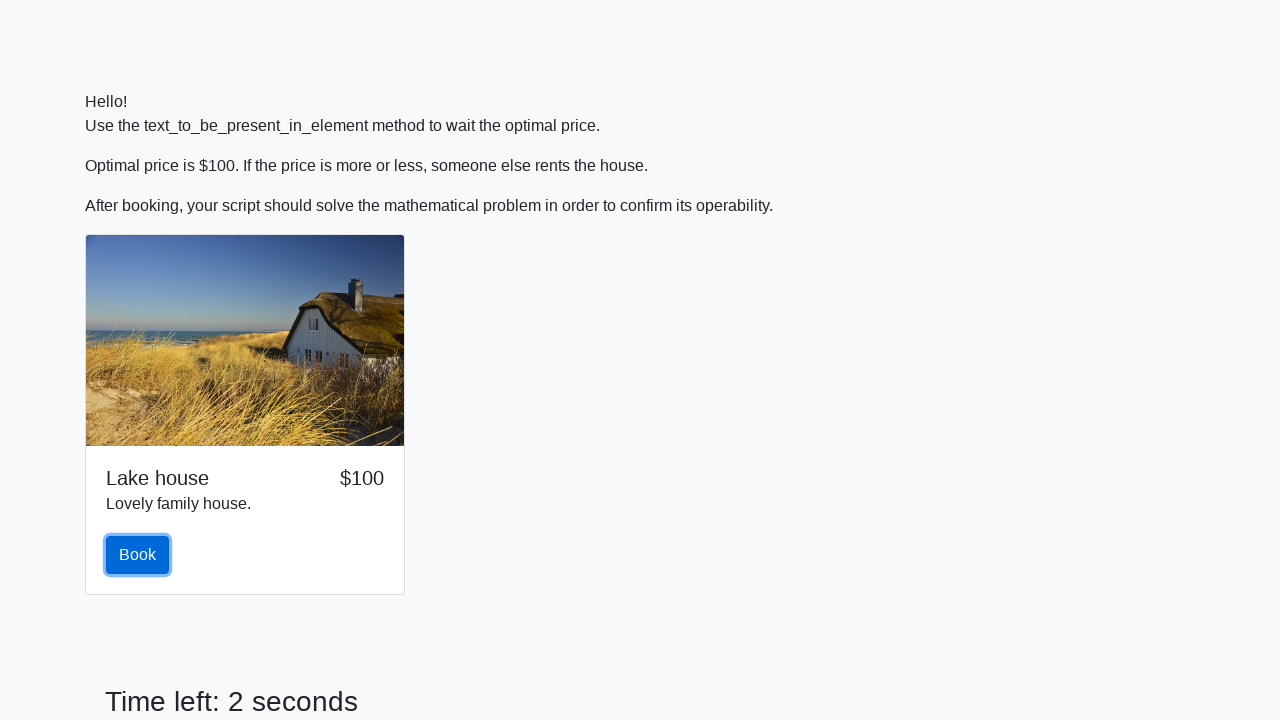

Filled answer field with calculated value: 2.4124617786327986 on #answer
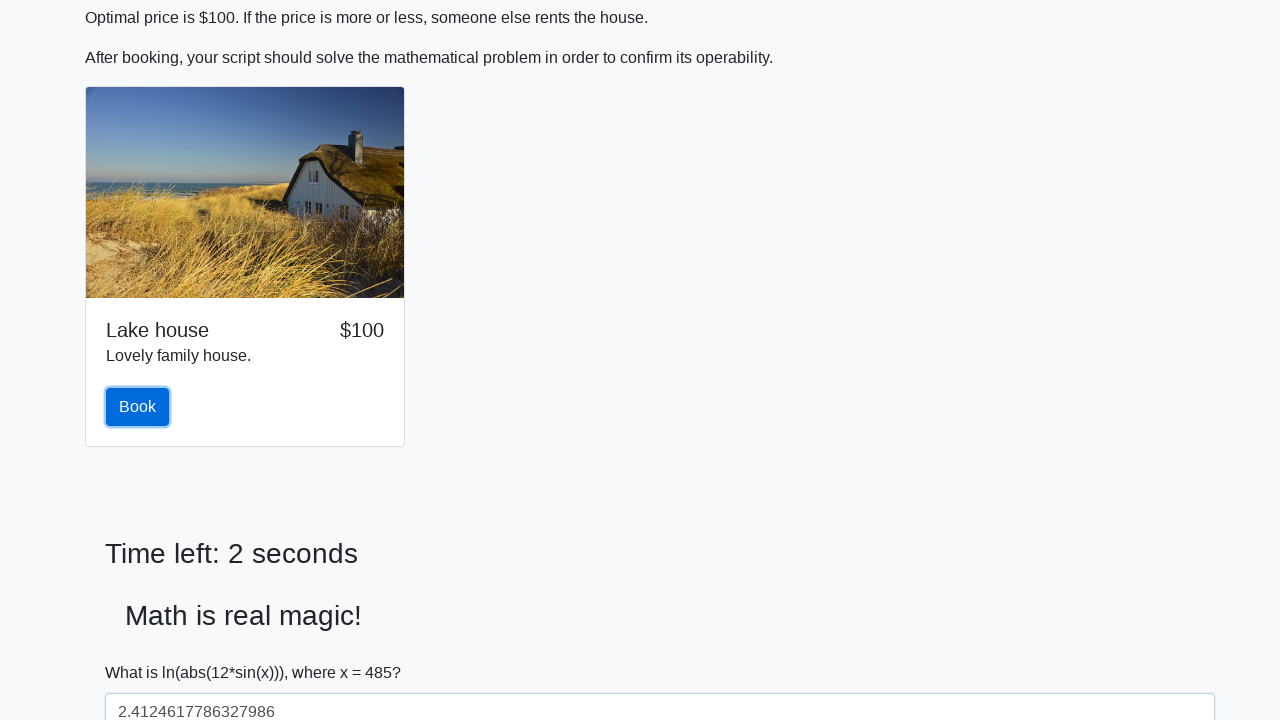

Clicked the solve button to submit the answer at (143, 651) on #solve
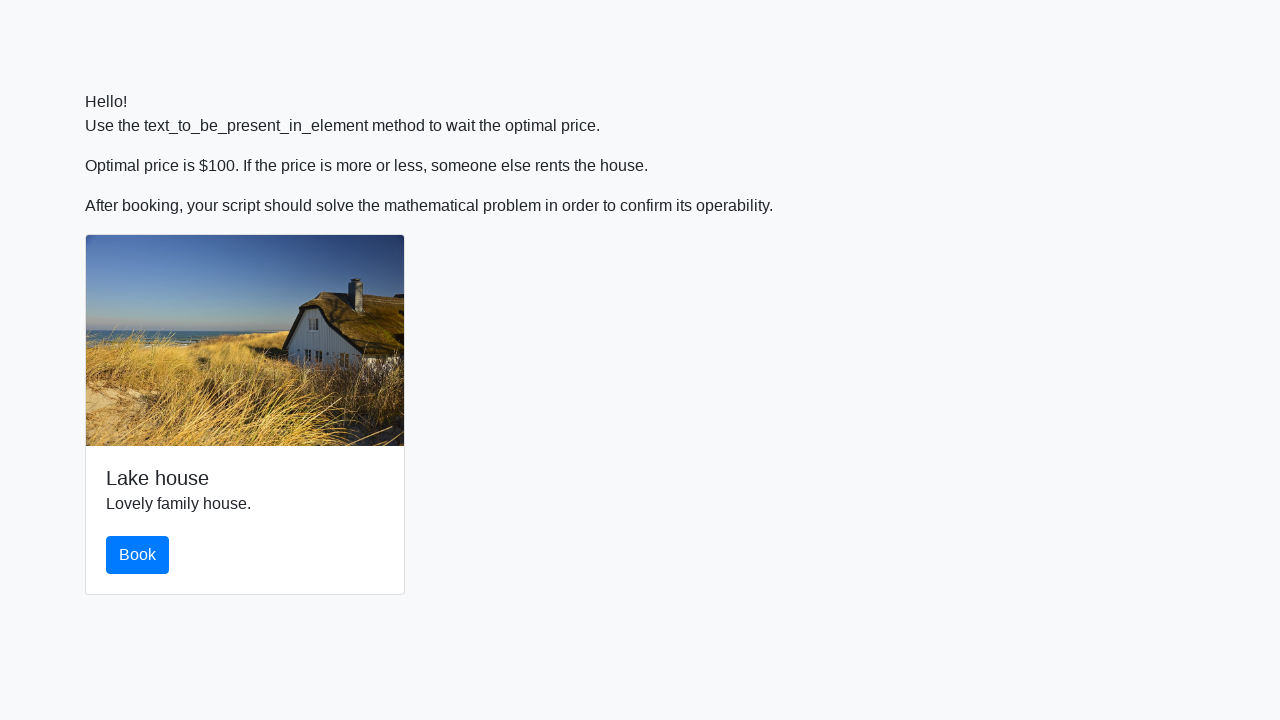

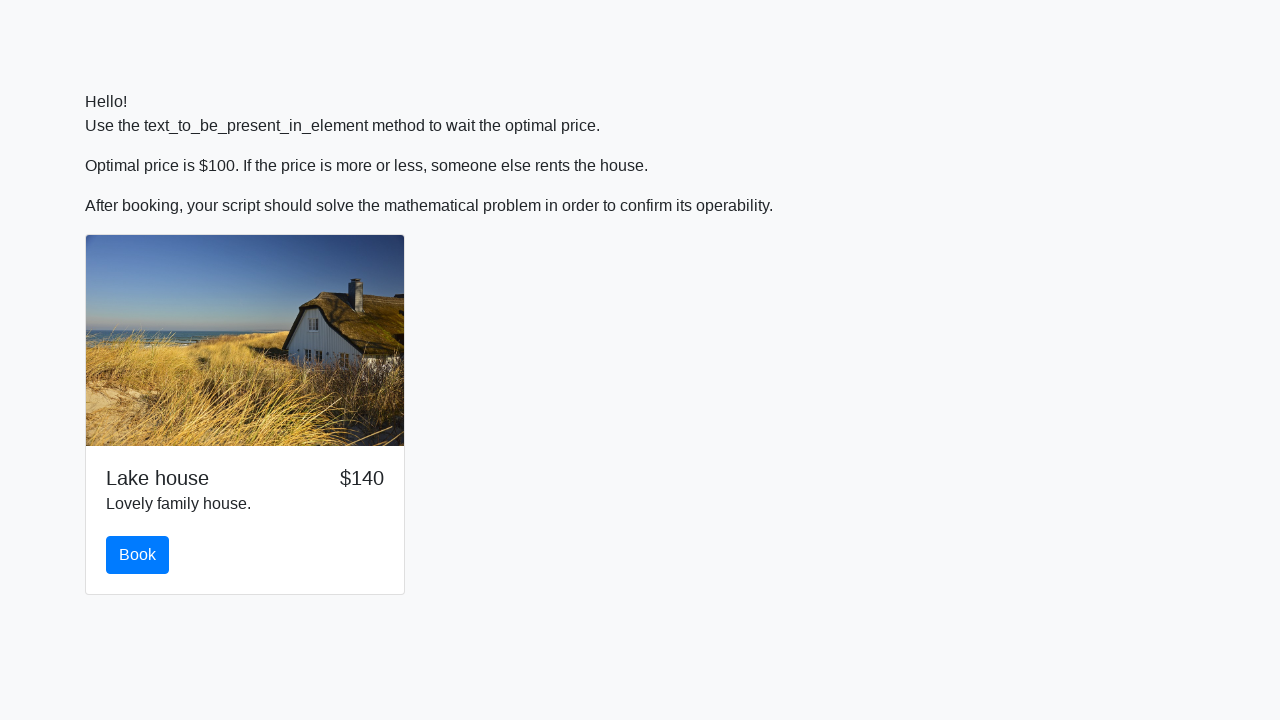